Tests adding products to cart by clicking on a product page link and then adding multiple products with different quantities using product-specific buttons

Starting URL: https://material.playwrightvn.com

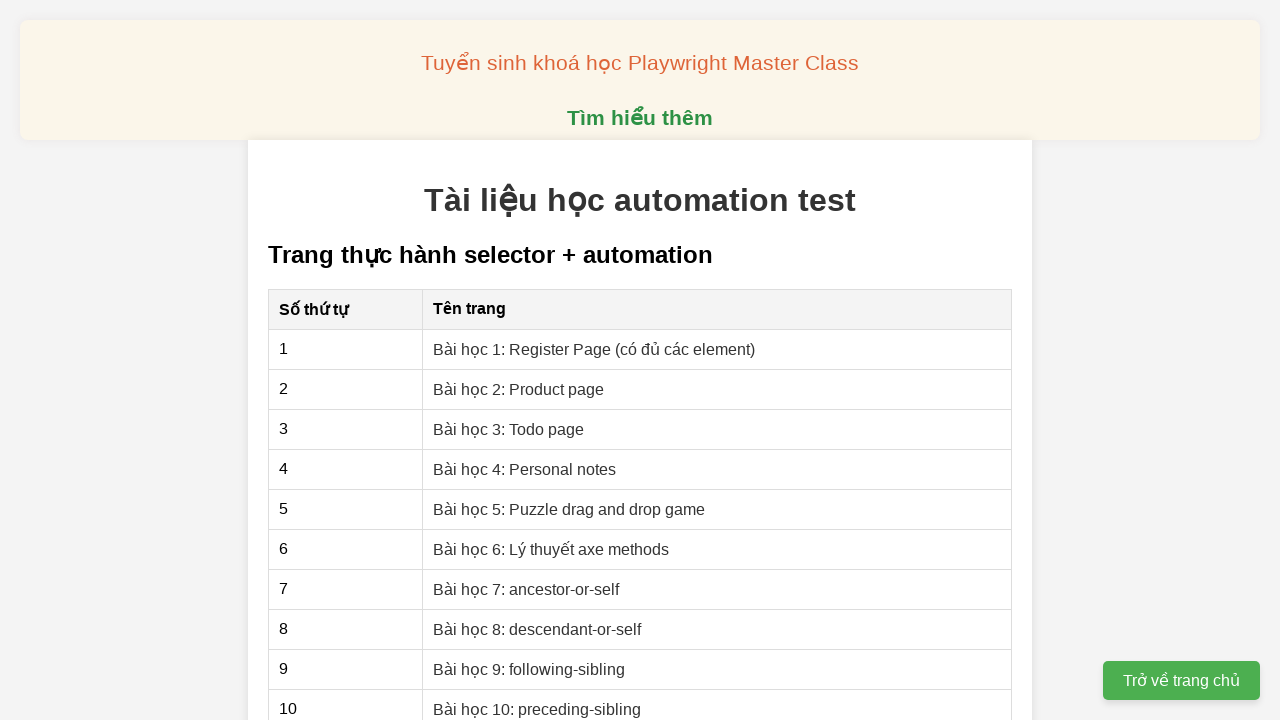

Clicked on product page link at (519, 389) on xpath=//a[@href='02-xpath-product-page.html']
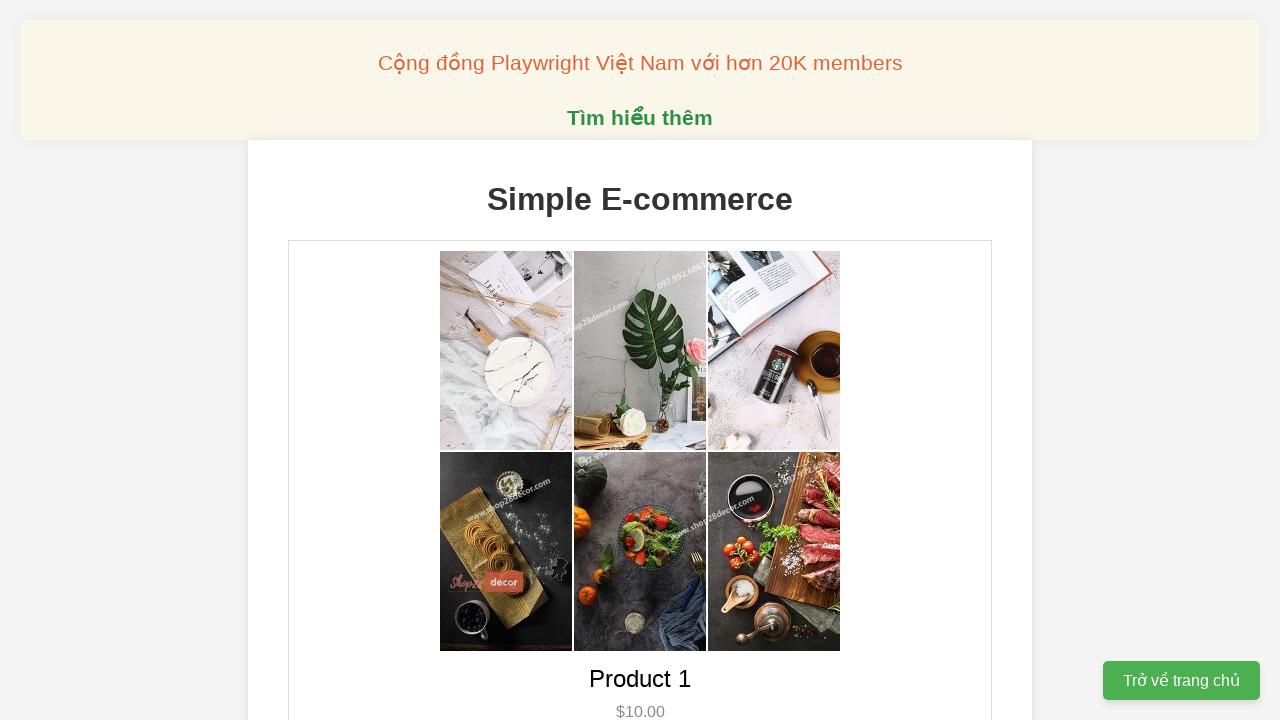

Added 1 unit of product 1 to cart at (640, 360) on xpath=//button[@data-product-id='1']
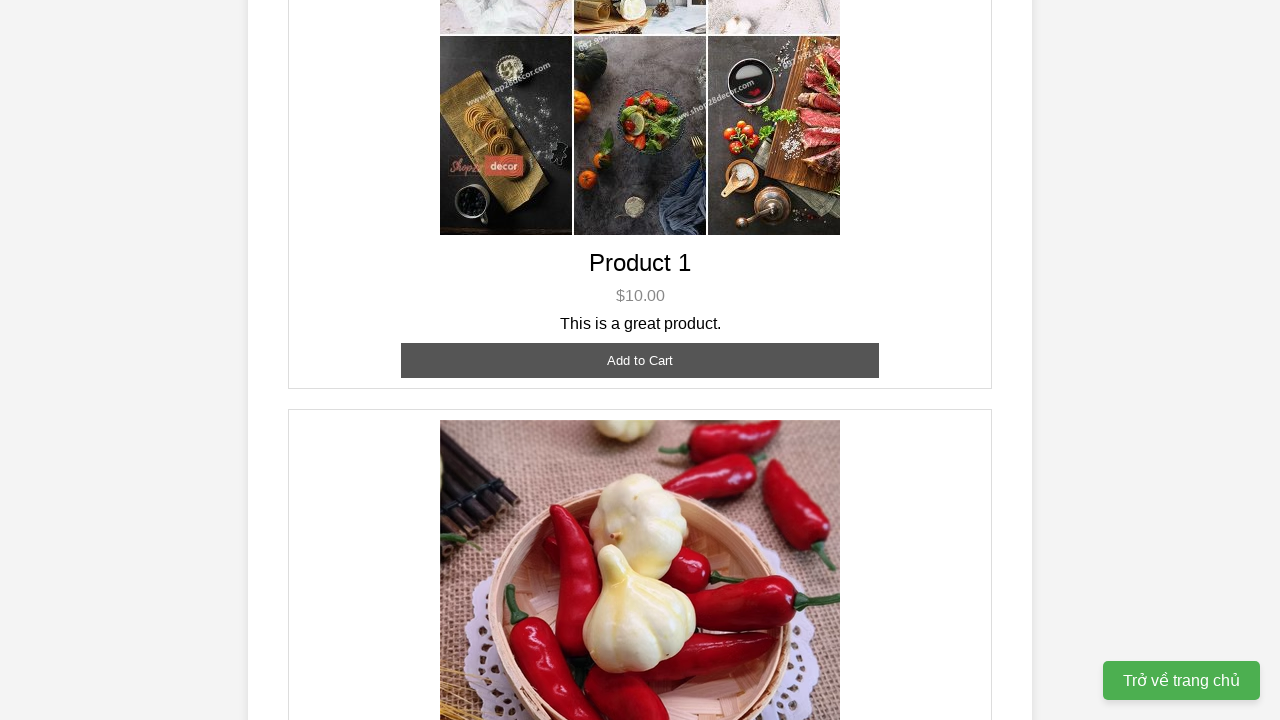

Added 1st unit of product 2 to cart at (640, 360) on xpath=//button[@data-product-id='2']
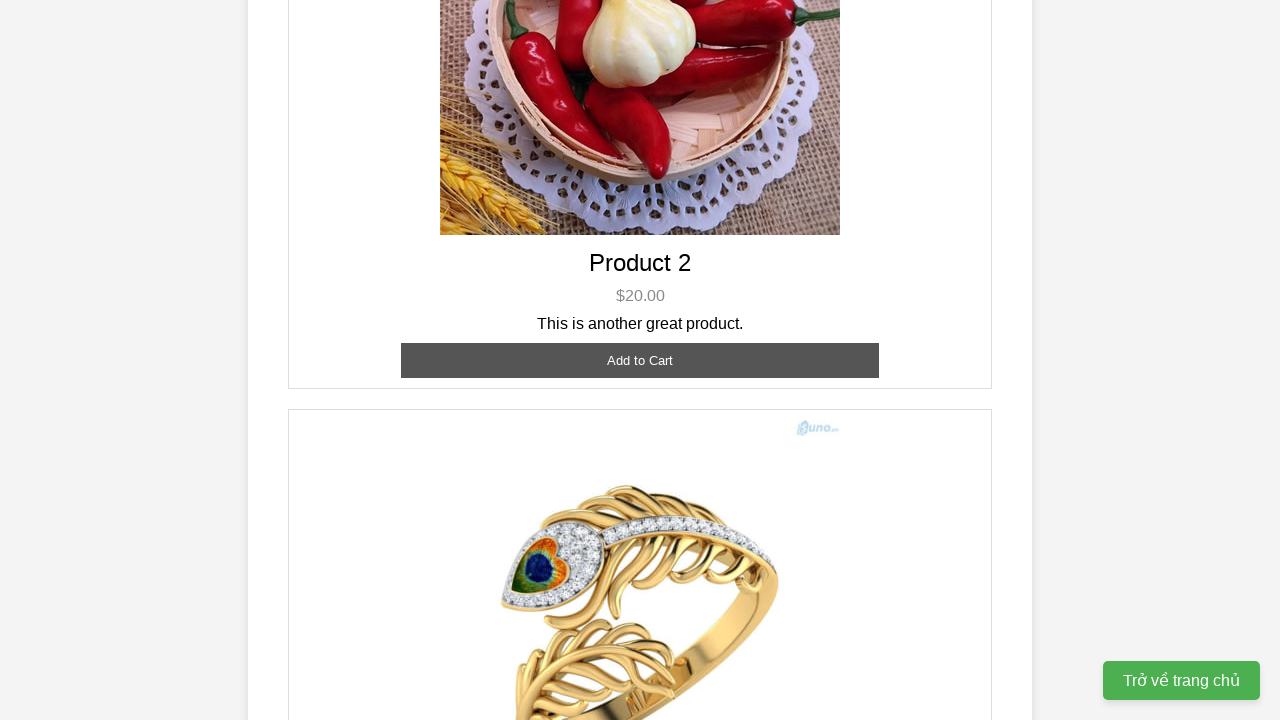

Added 2nd unit of product 2 to cart at (640, 360) on xpath=//button[@data-product-id='2']
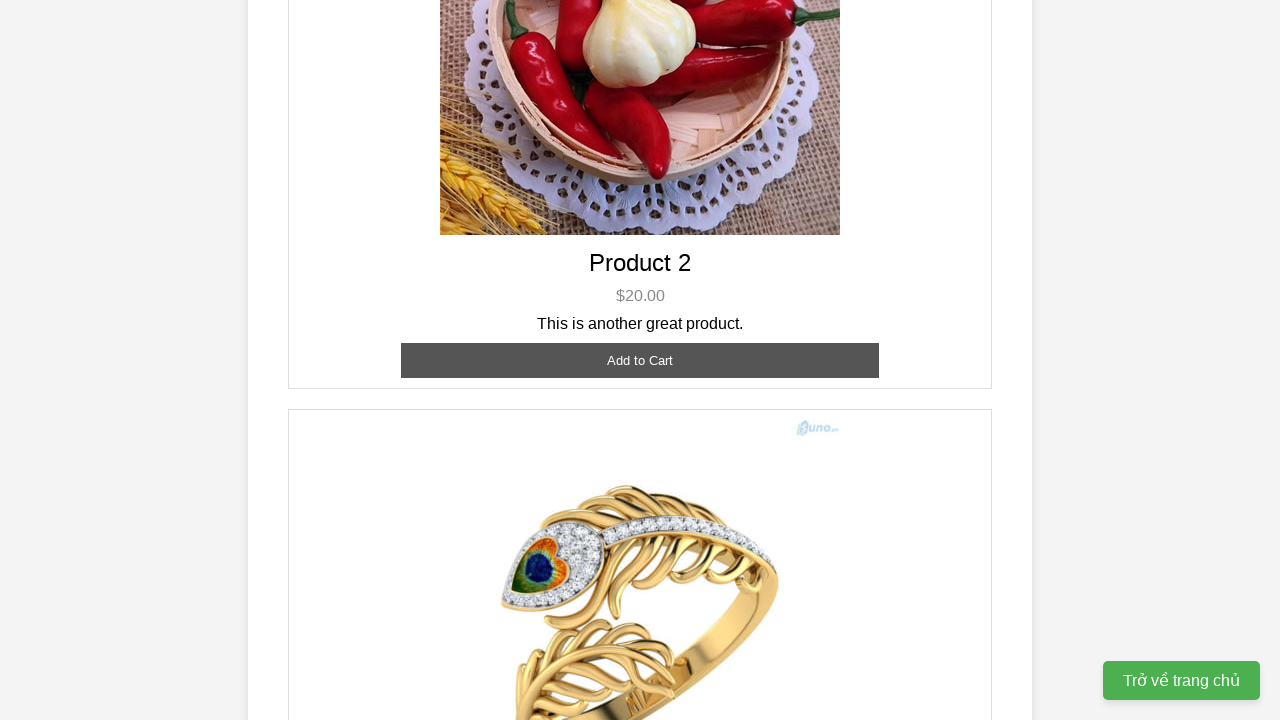

Added 3rd unit of product 2 to cart at (640, 360) on xpath=//button[@data-product-id='2']
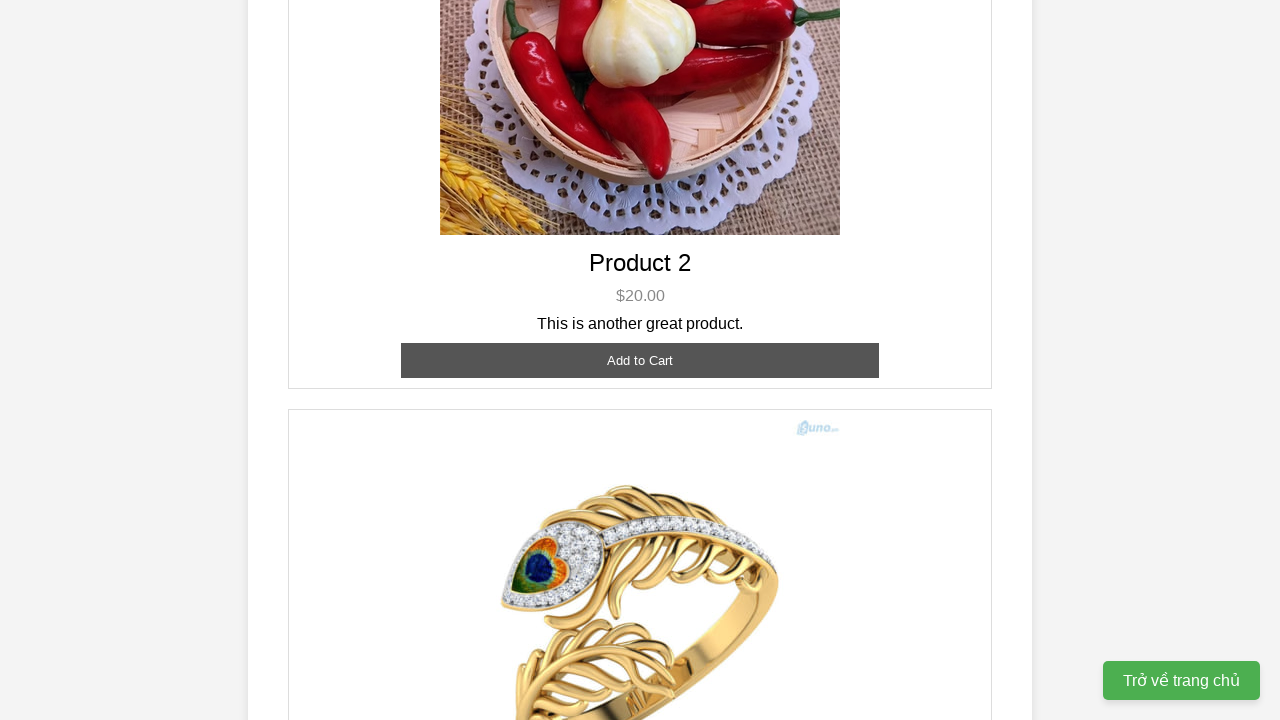

Added 1st unit of product 3 to cart at (640, 388) on xpath=//button[@data-product-id='3']
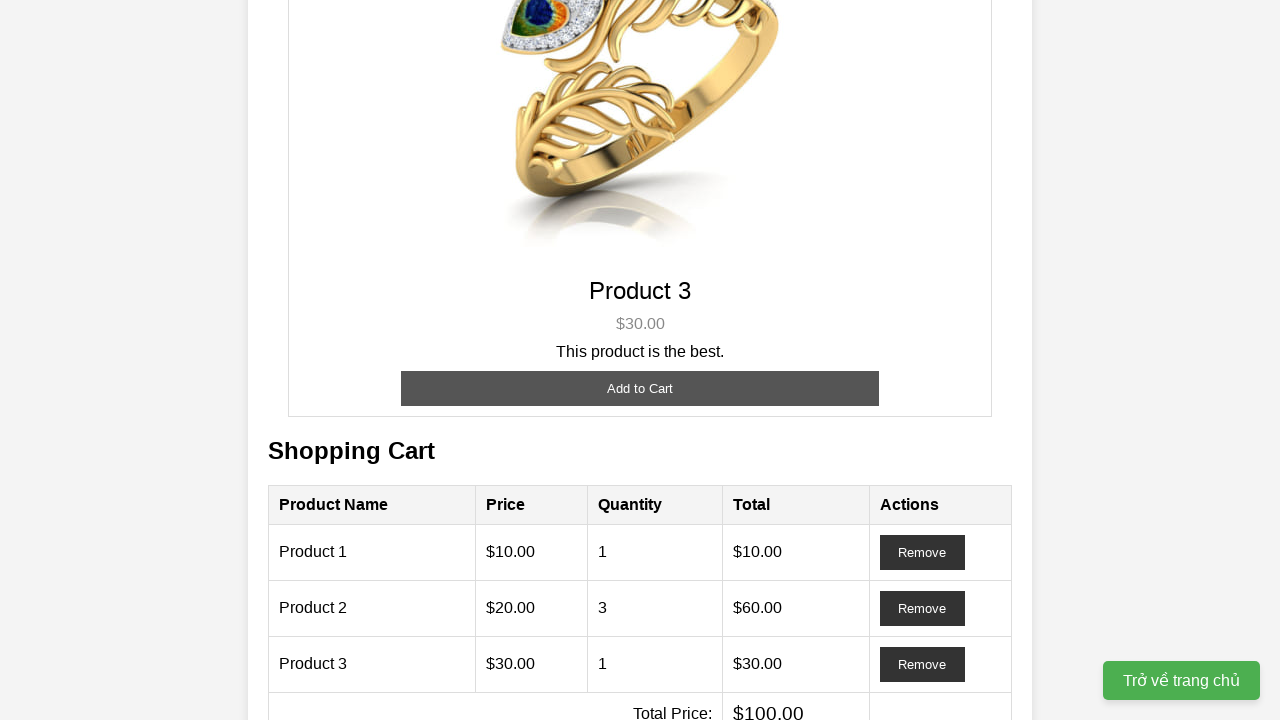

Added 2nd unit of product 3 to cart at (640, 388) on xpath=//button[@data-product-id='3']
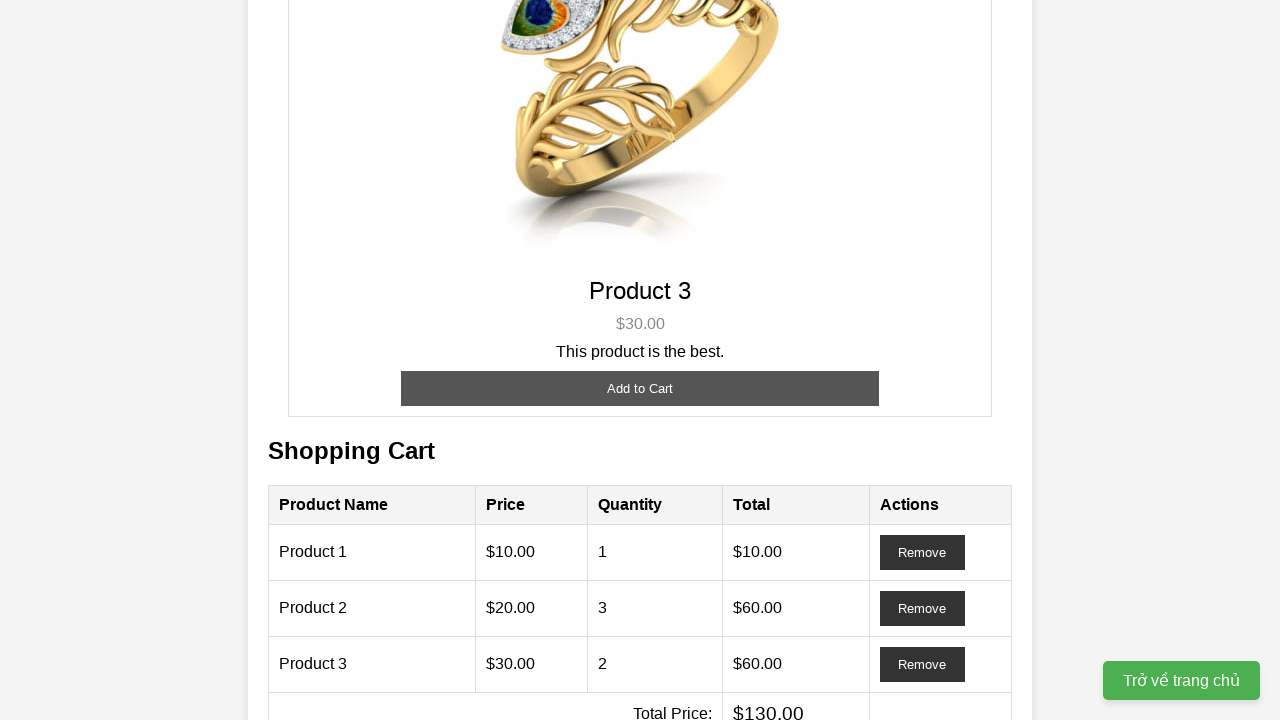

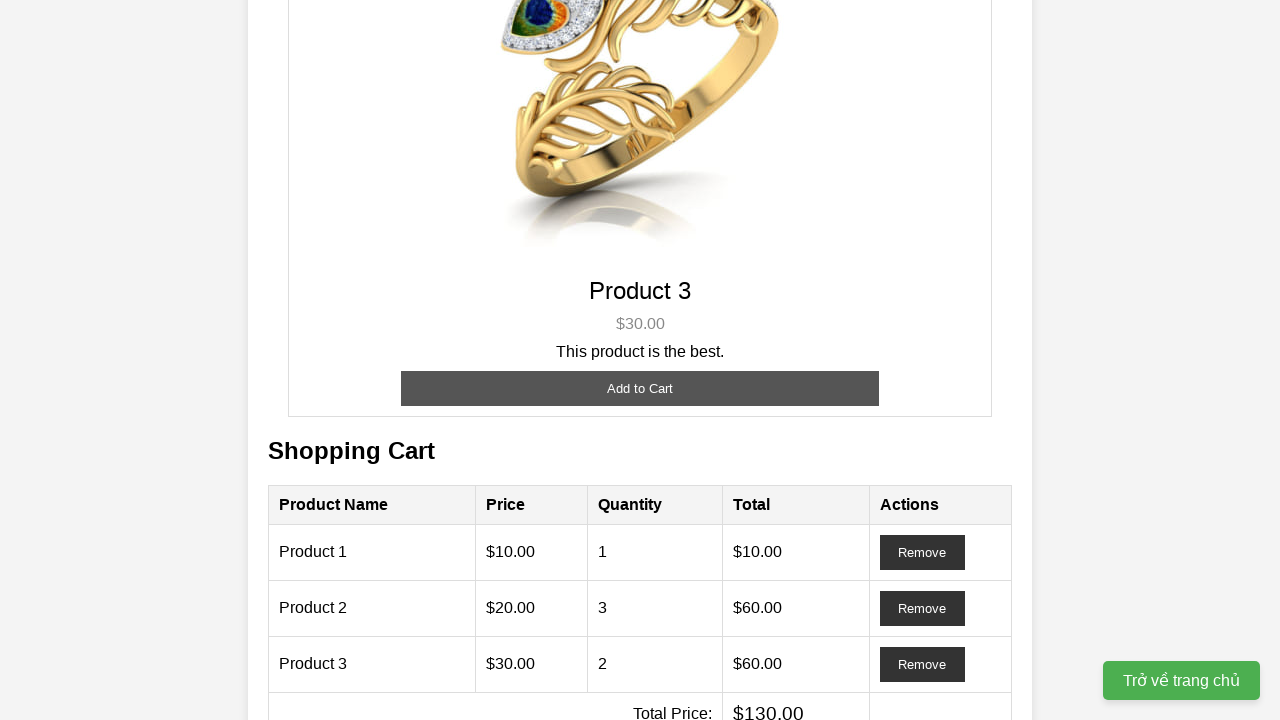